Tests infinite scroll functionality by scrolling down 750 pixels 10 times using JavaScript execution, then scrolling back up 750 pixels 10 times.

Starting URL: https://practice.cydeo.com/infinite_scroll

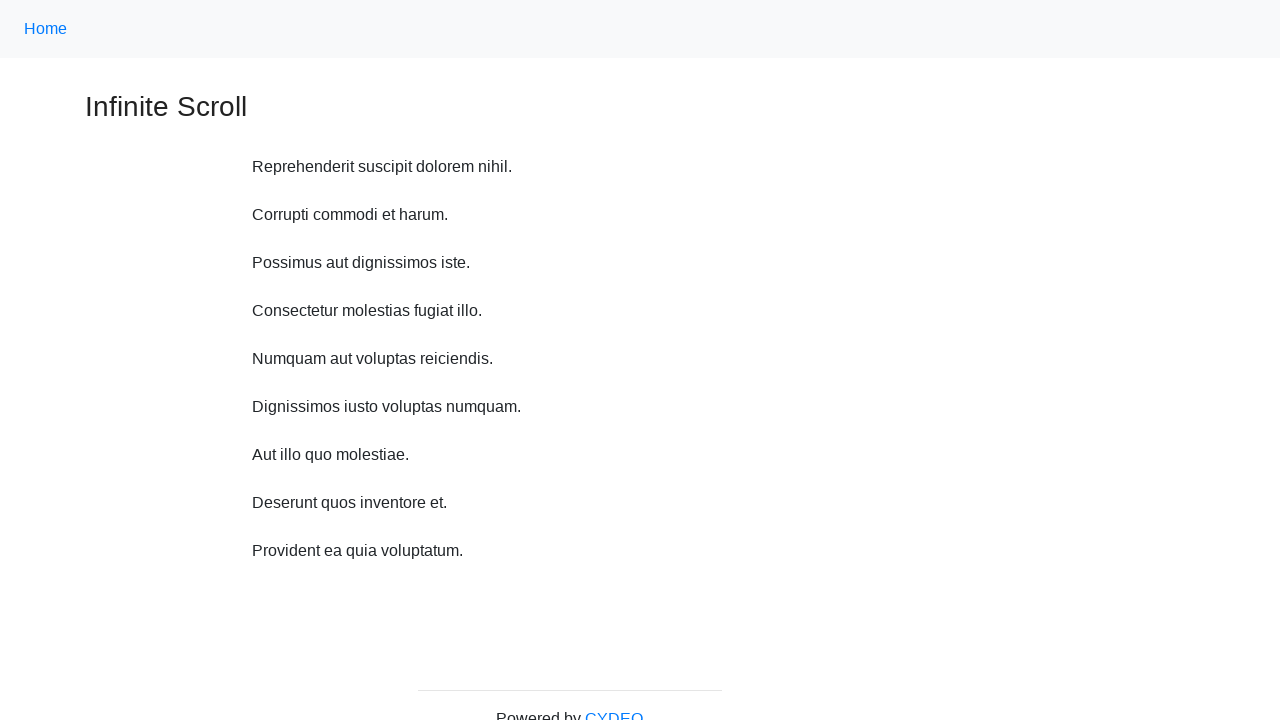

Waited 2 seconds for page to load
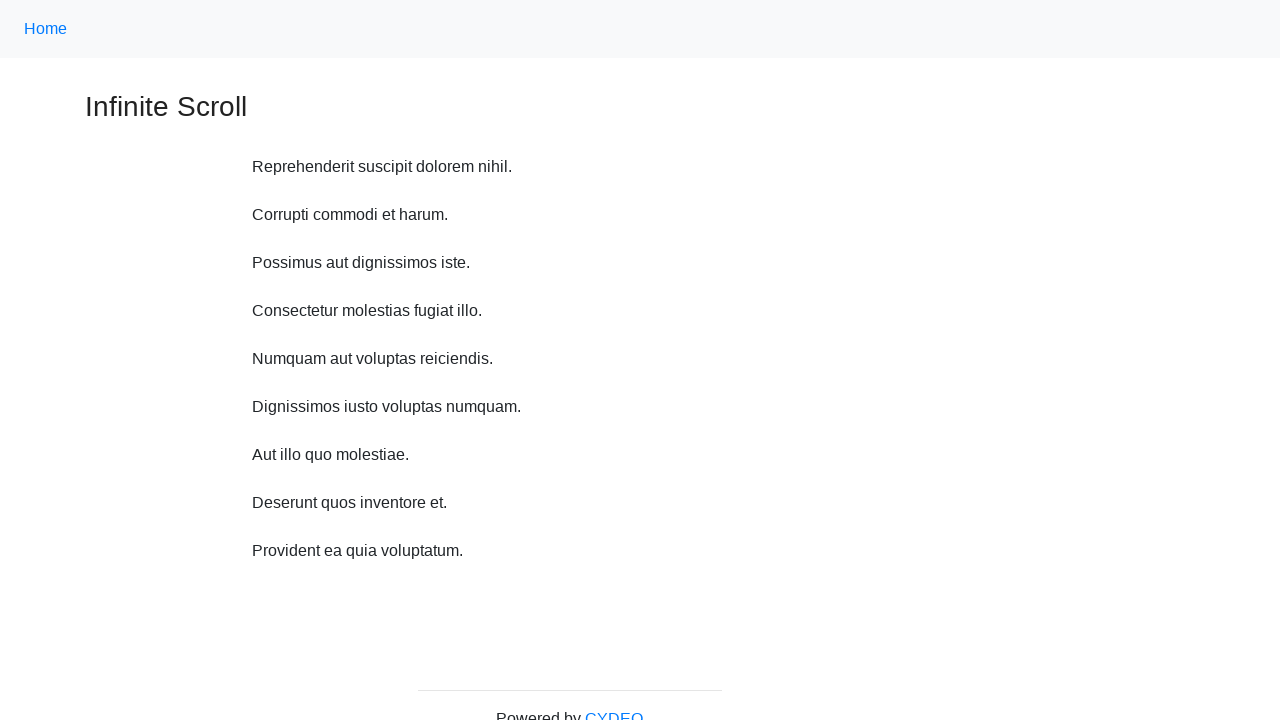

Scrolled down 750 pixels (iteration 1/10)
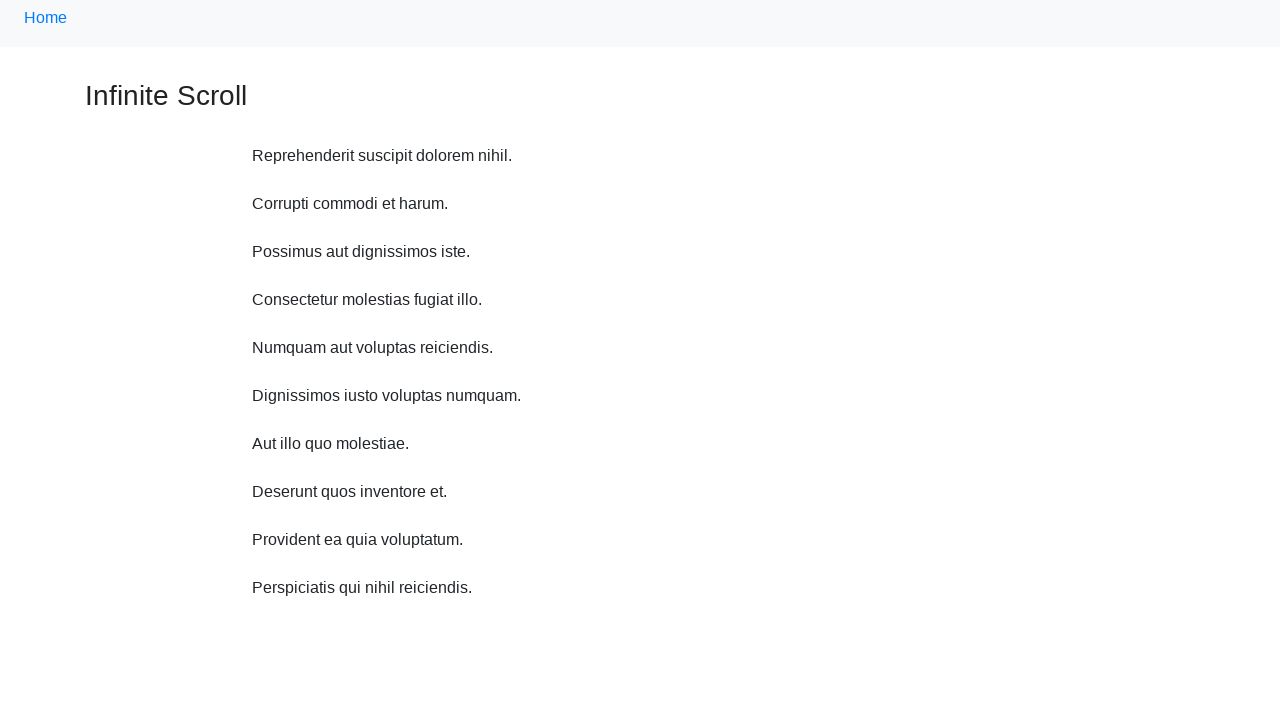

Scrolled down 750 pixels (iteration 2/10)
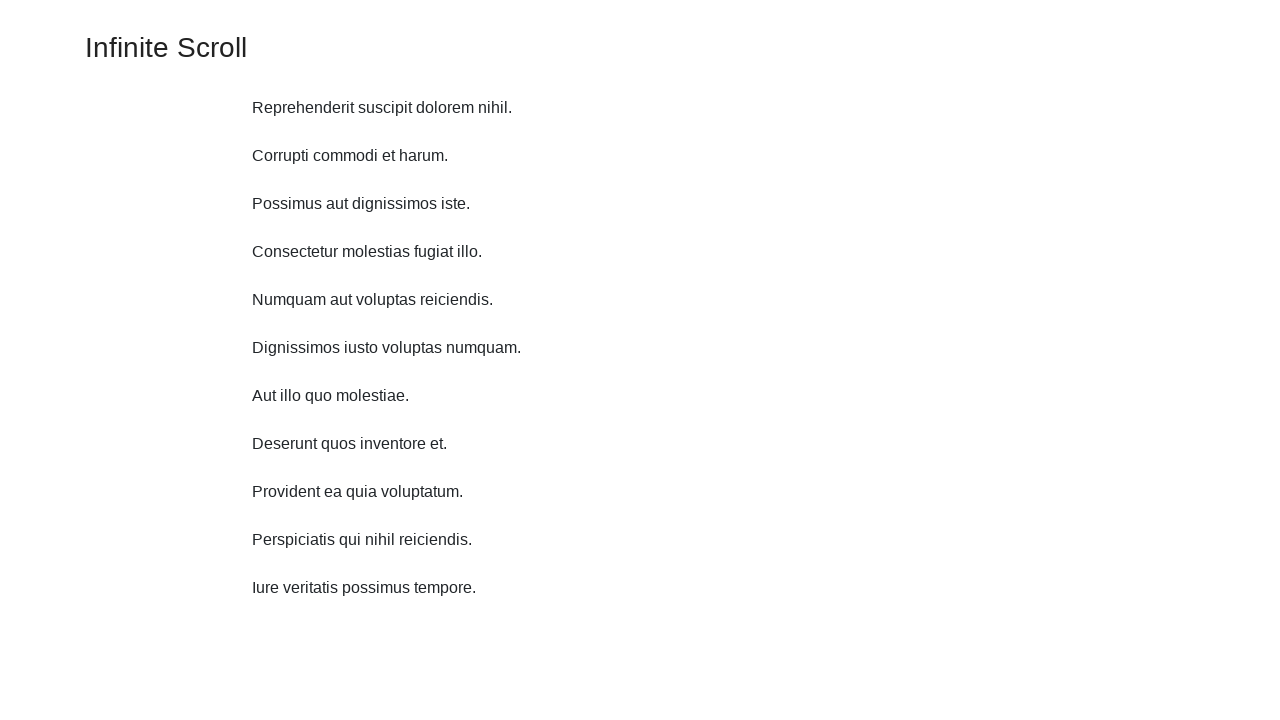

Scrolled down 750 pixels (iteration 3/10)
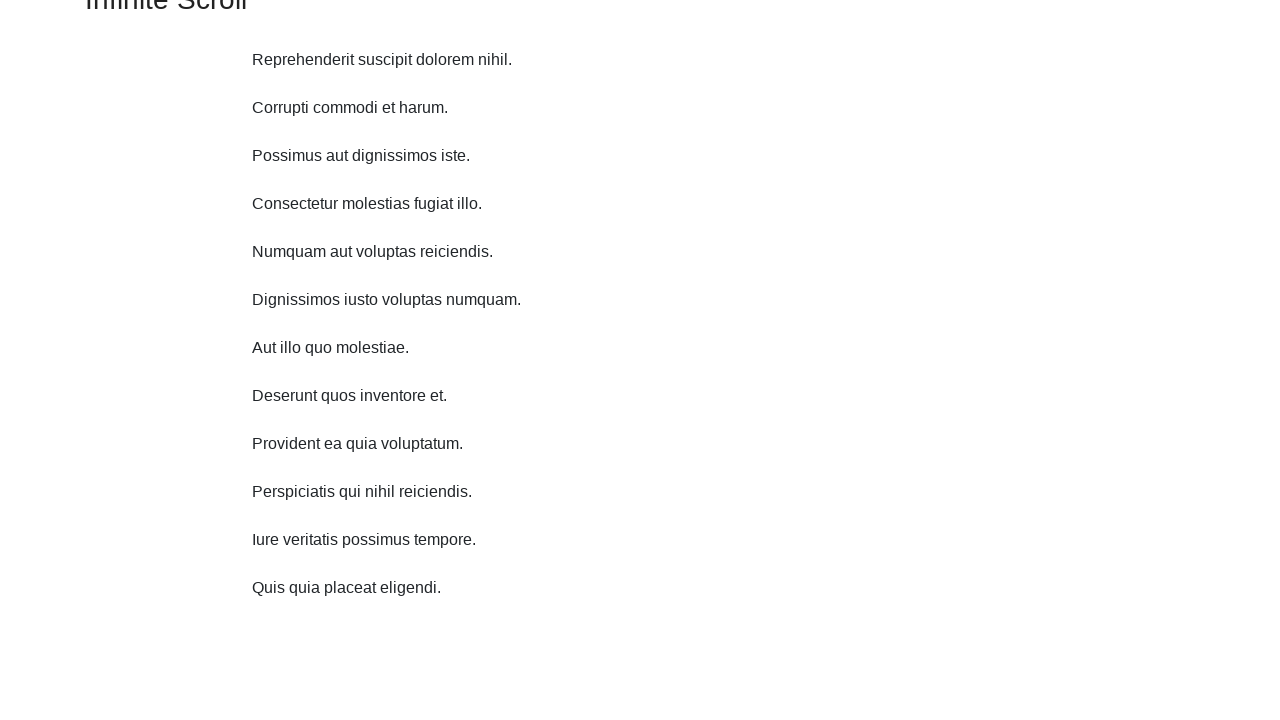

Scrolled down 750 pixels (iteration 4/10)
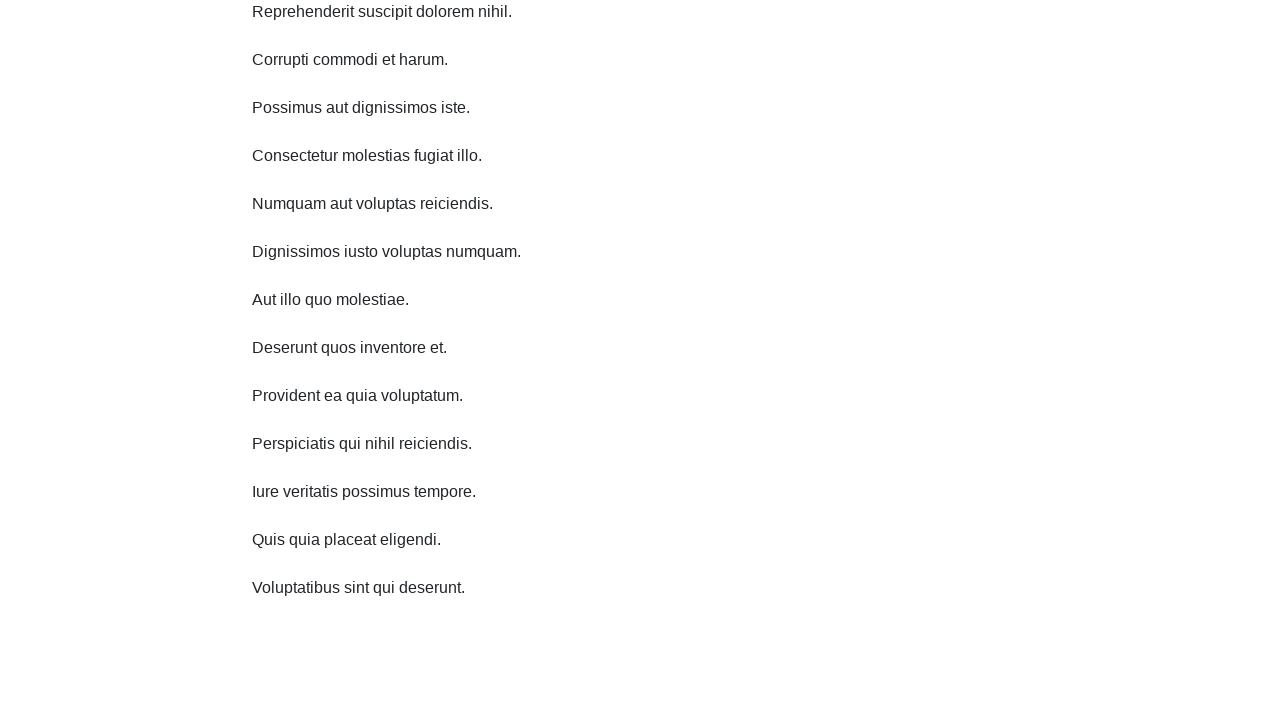

Scrolled down 750 pixels (iteration 5/10)
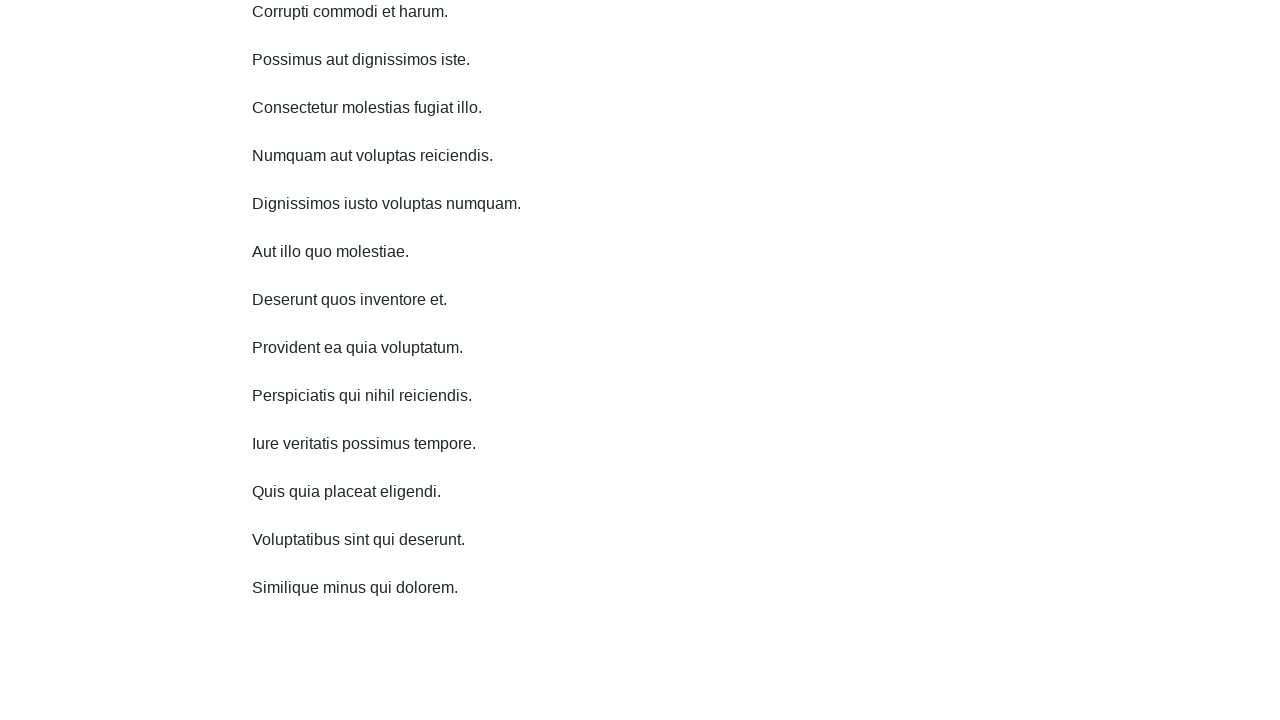

Scrolled down 750 pixels (iteration 6/10)
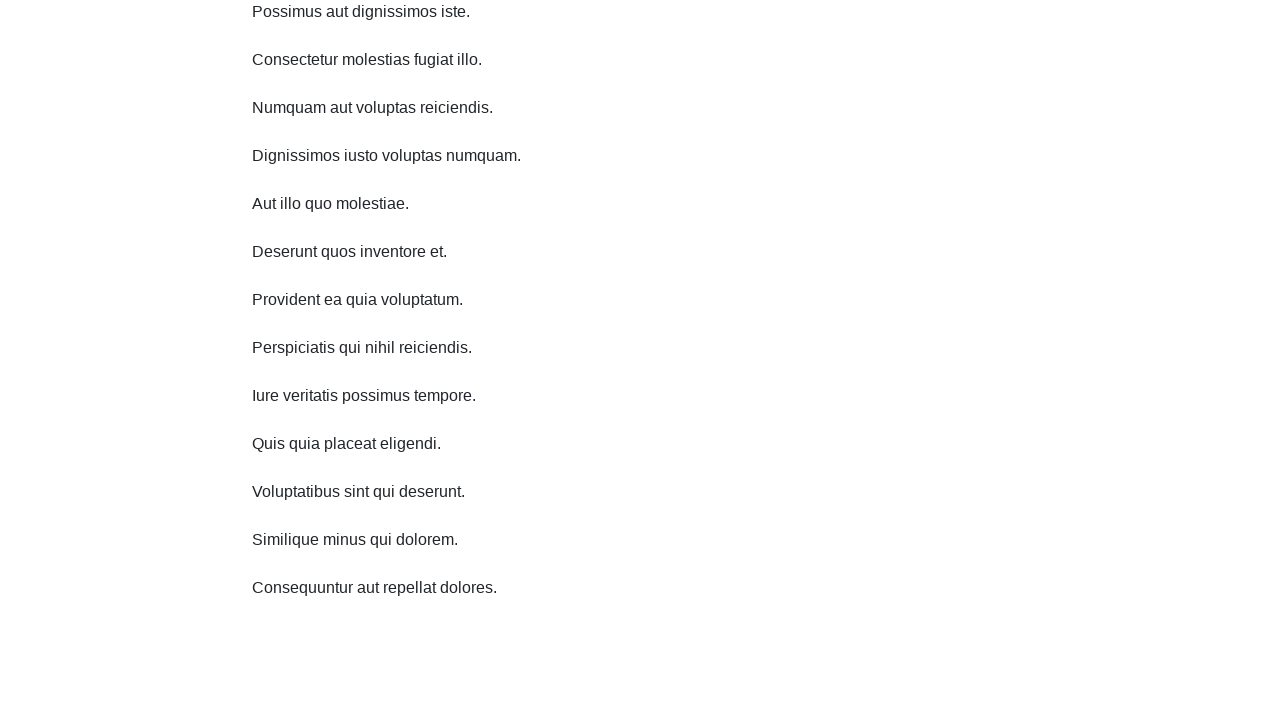

Scrolled down 750 pixels (iteration 7/10)
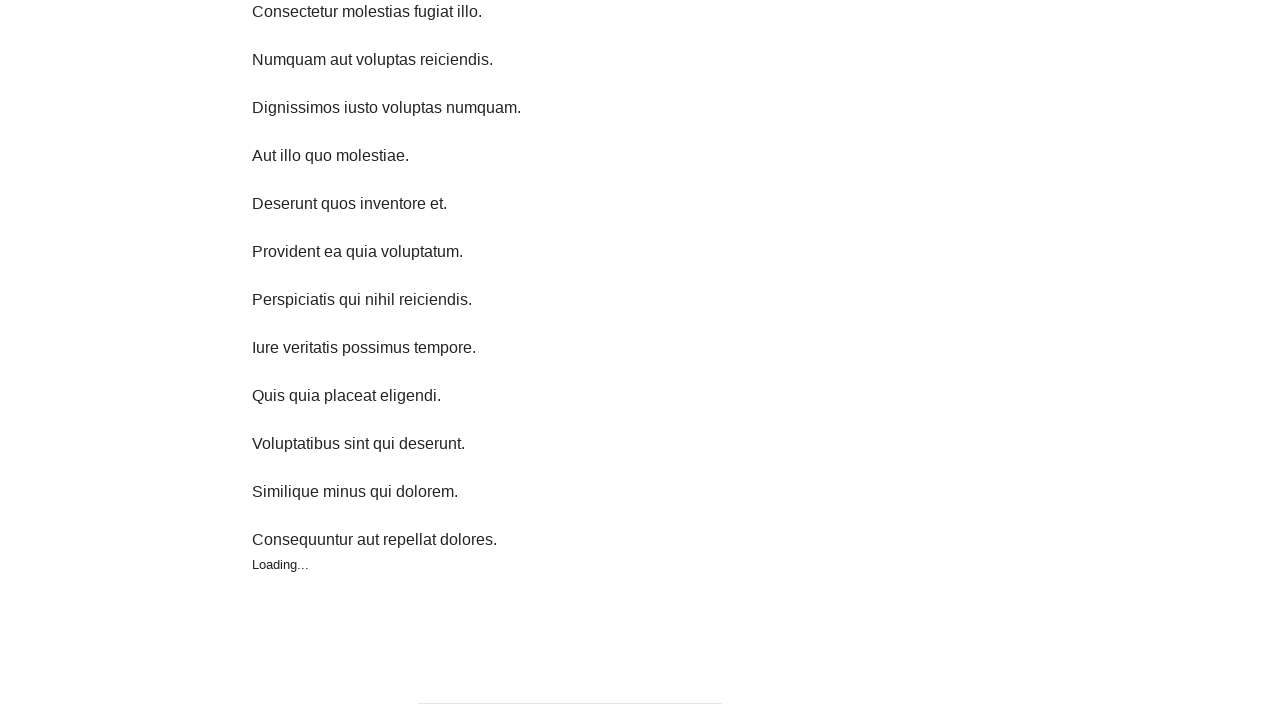

Scrolled down 750 pixels (iteration 8/10)
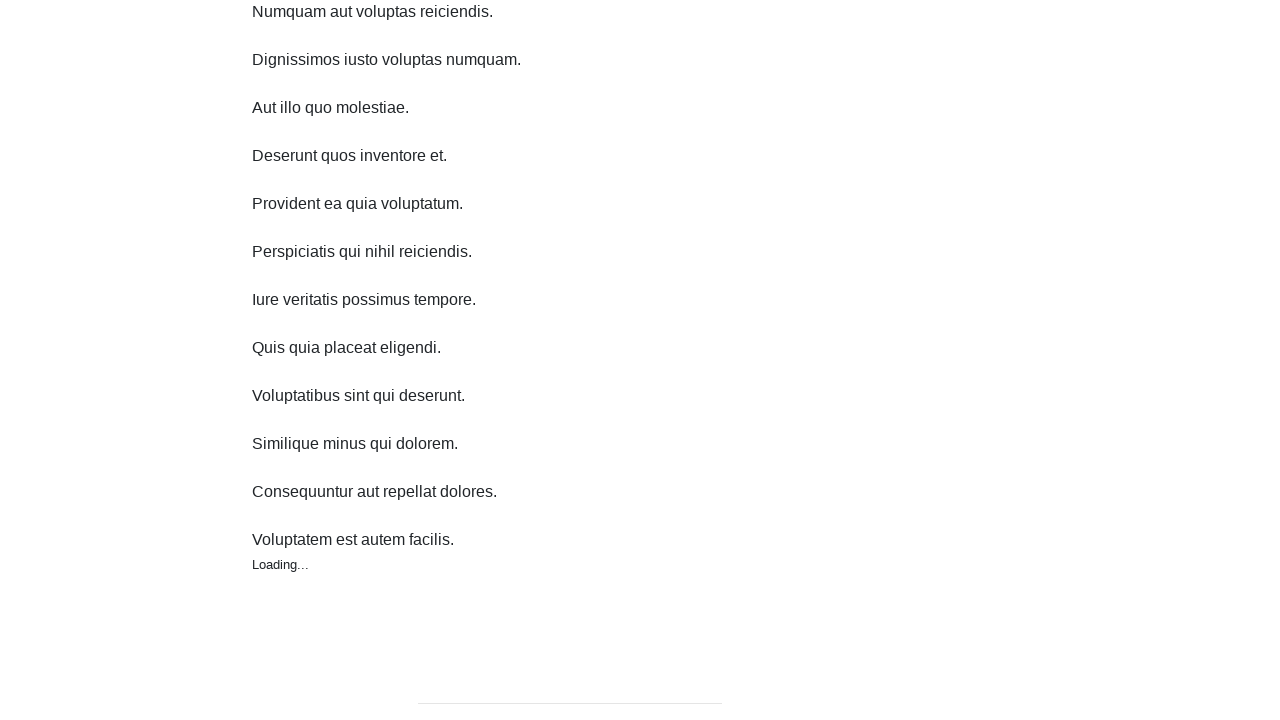

Scrolled down 750 pixels (iteration 9/10)
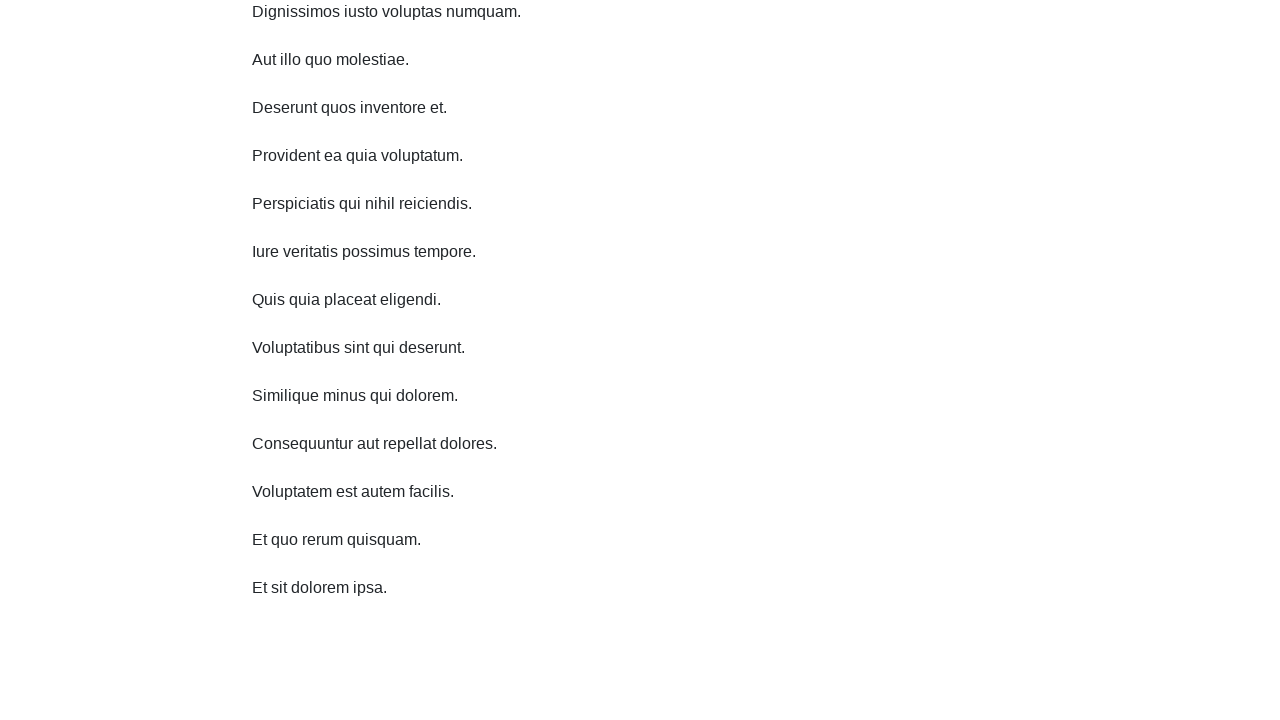

Scrolled down 750 pixels (iteration 10/10)
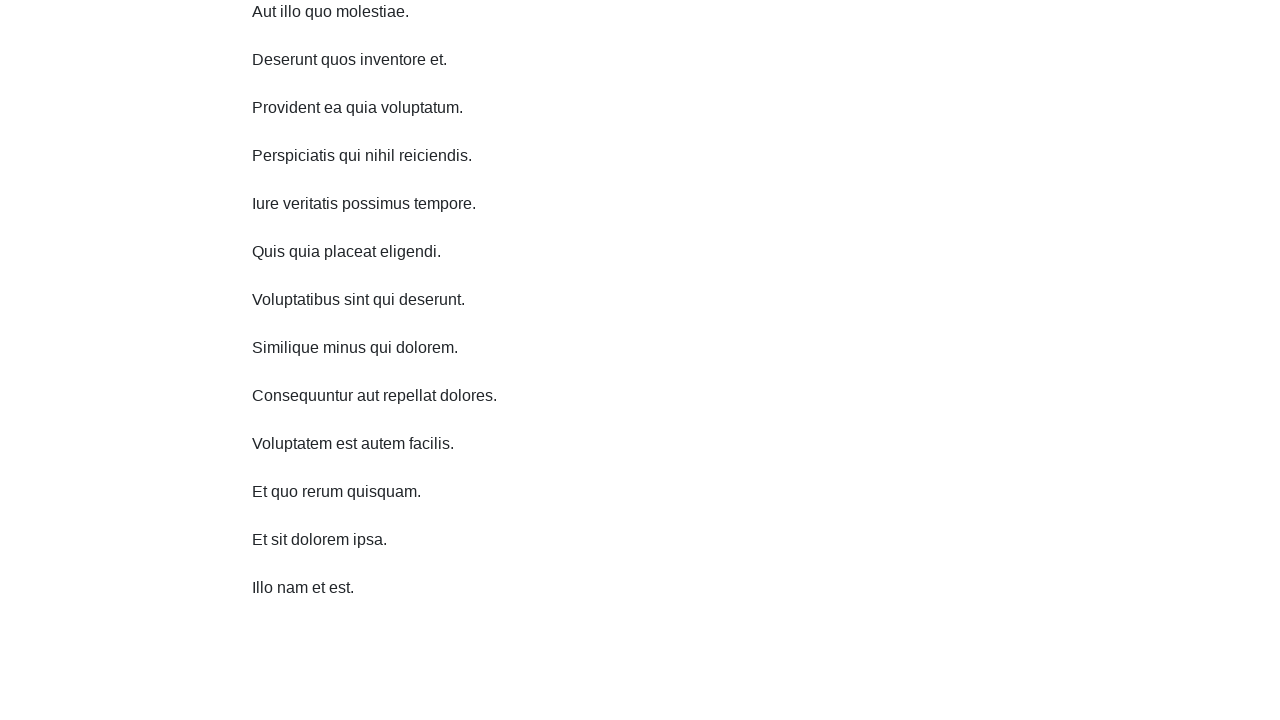

Scrolled up 750 pixels (iteration 1/10)
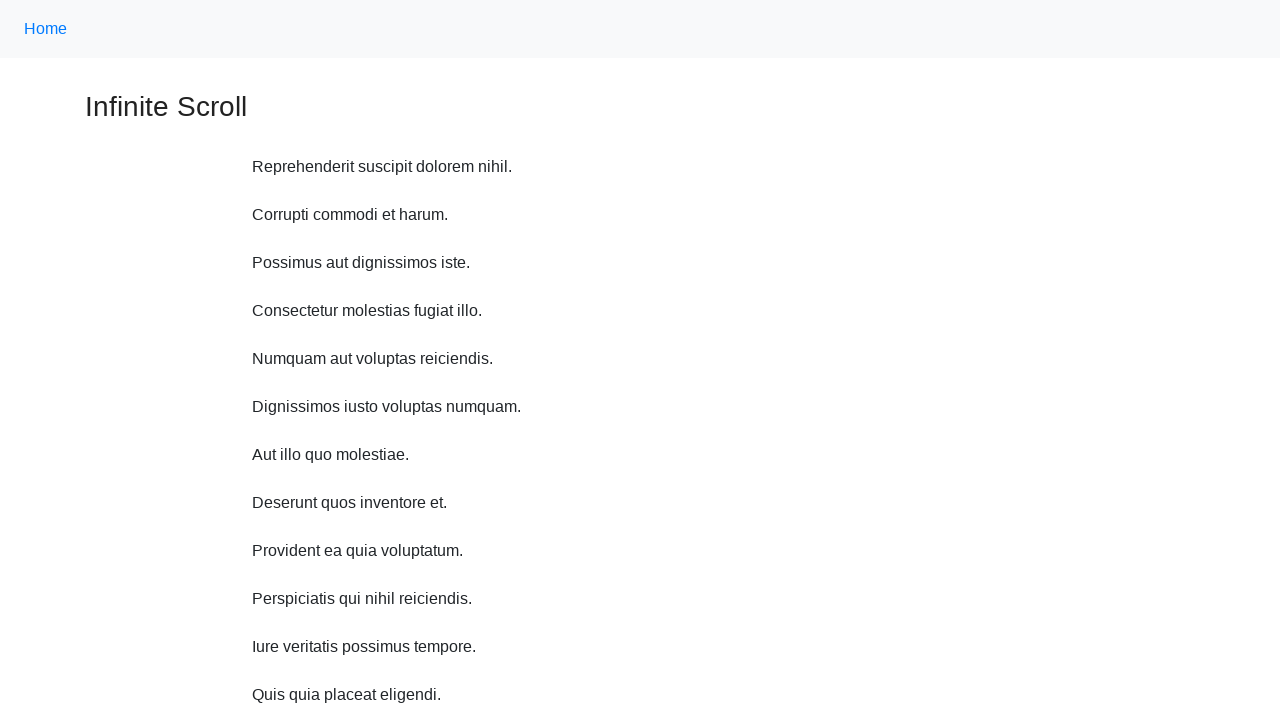

Scrolled up 750 pixels (iteration 2/10)
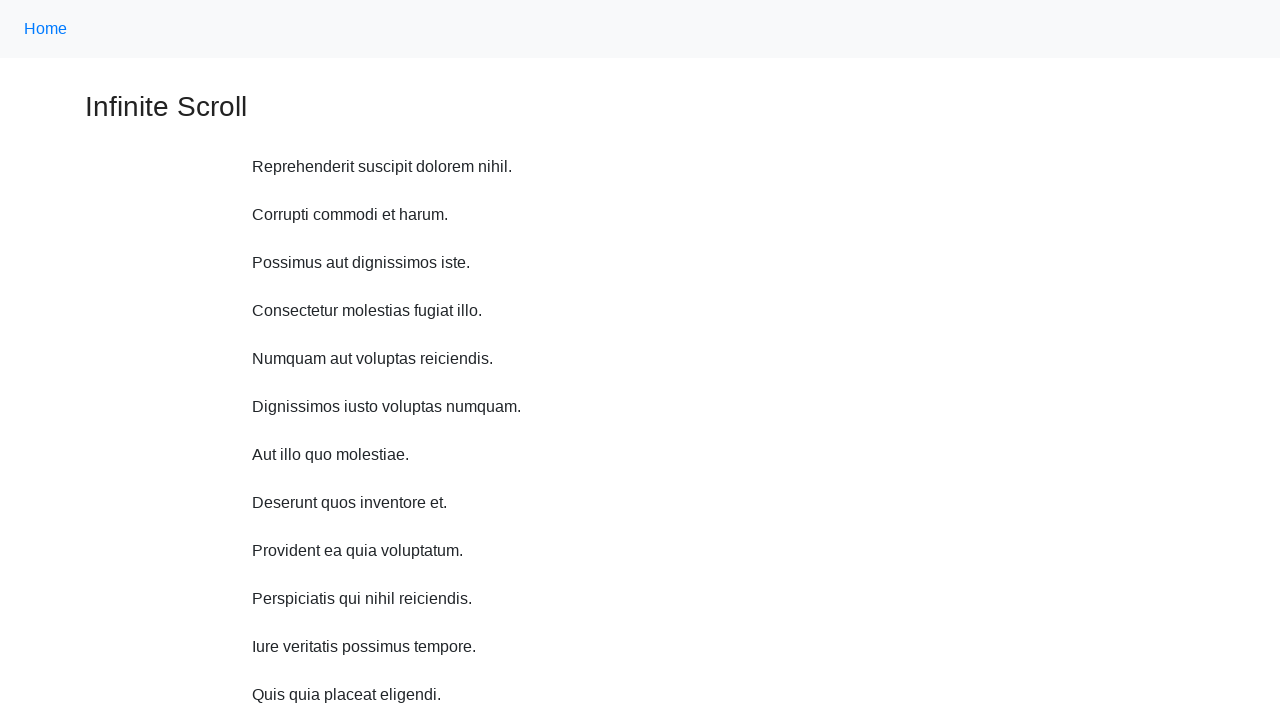

Scrolled up 750 pixels (iteration 3/10)
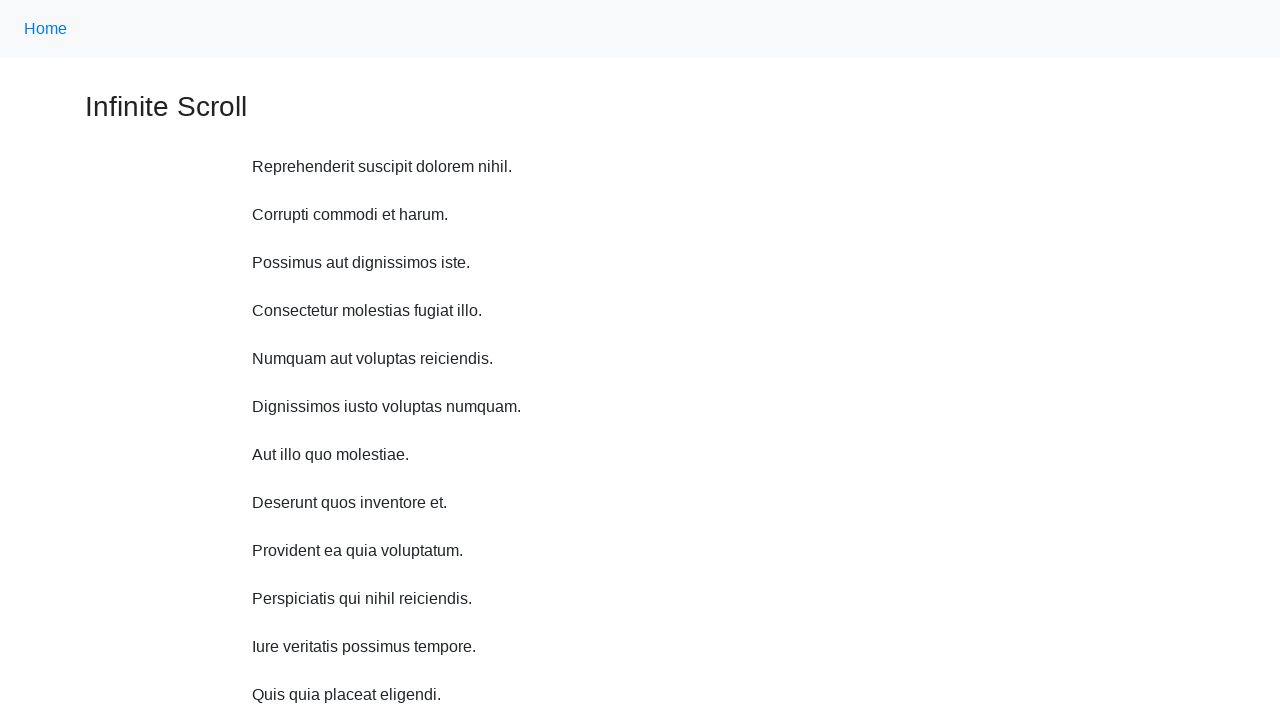

Scrolled up 750 pixels (iteration 4/10)
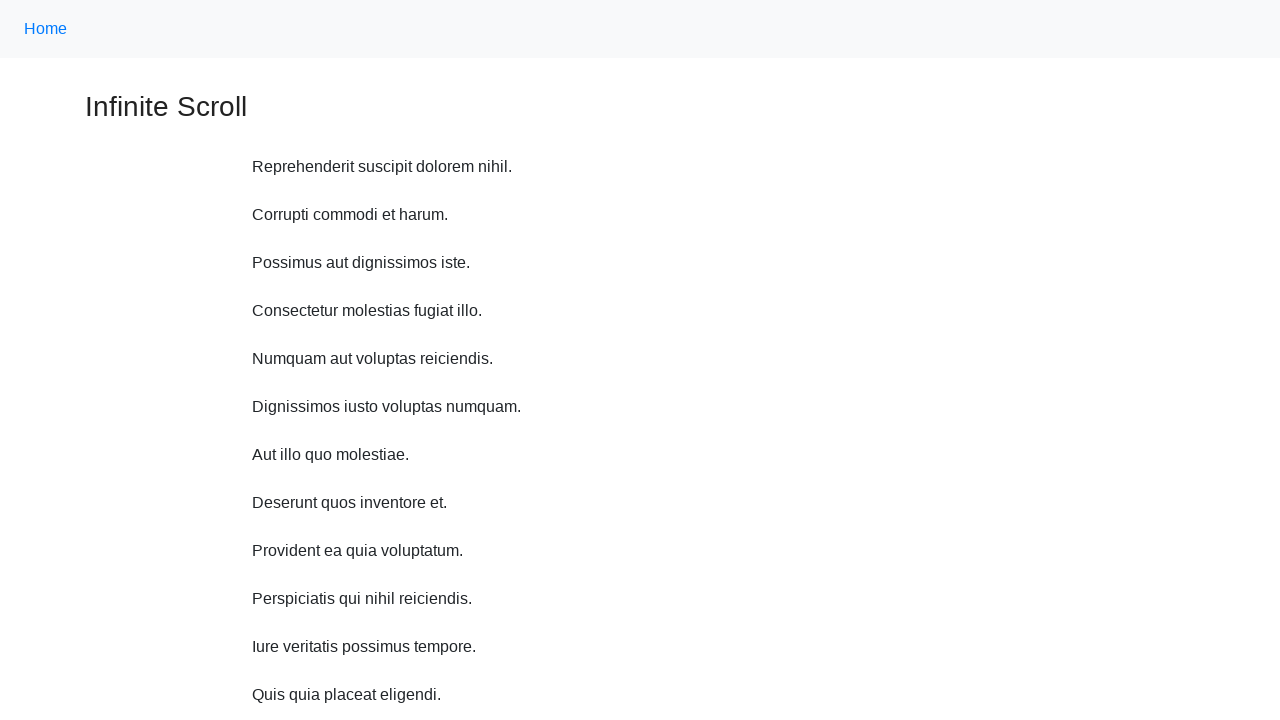

Scrolled up 750 pixels (iteration 5/10)
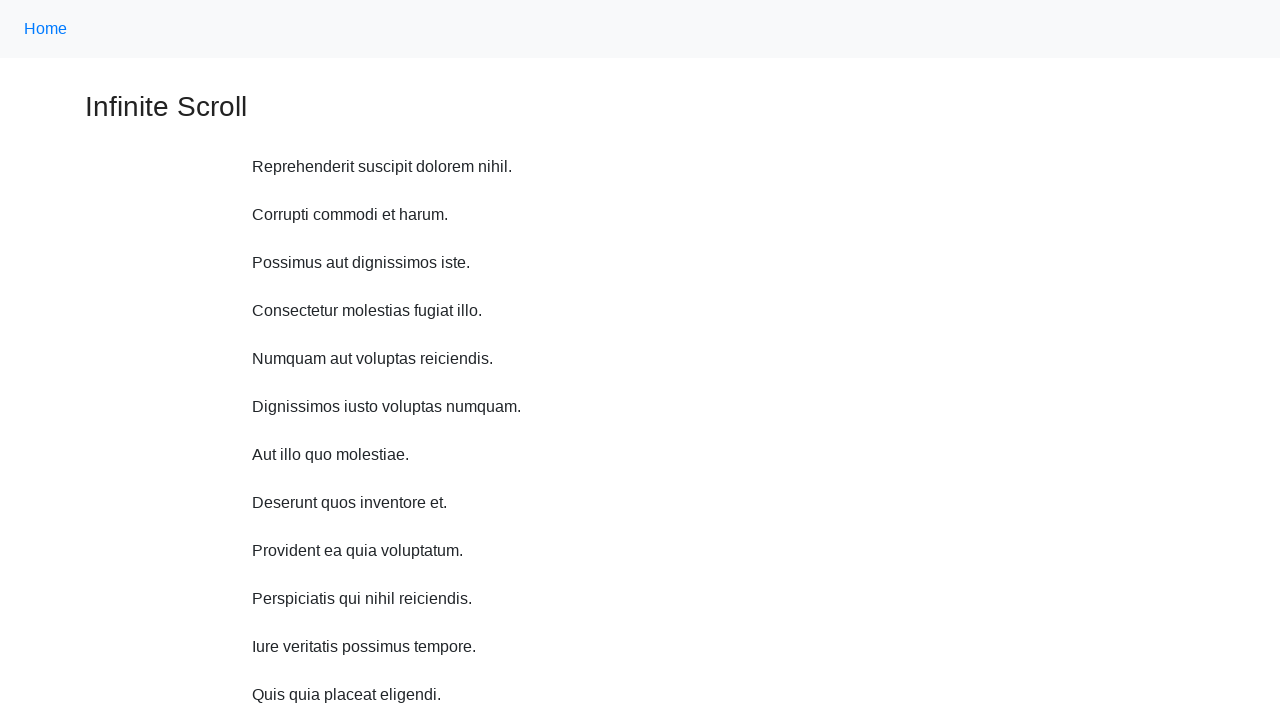

Scrolled up 750 pixels (iteration 6/10)
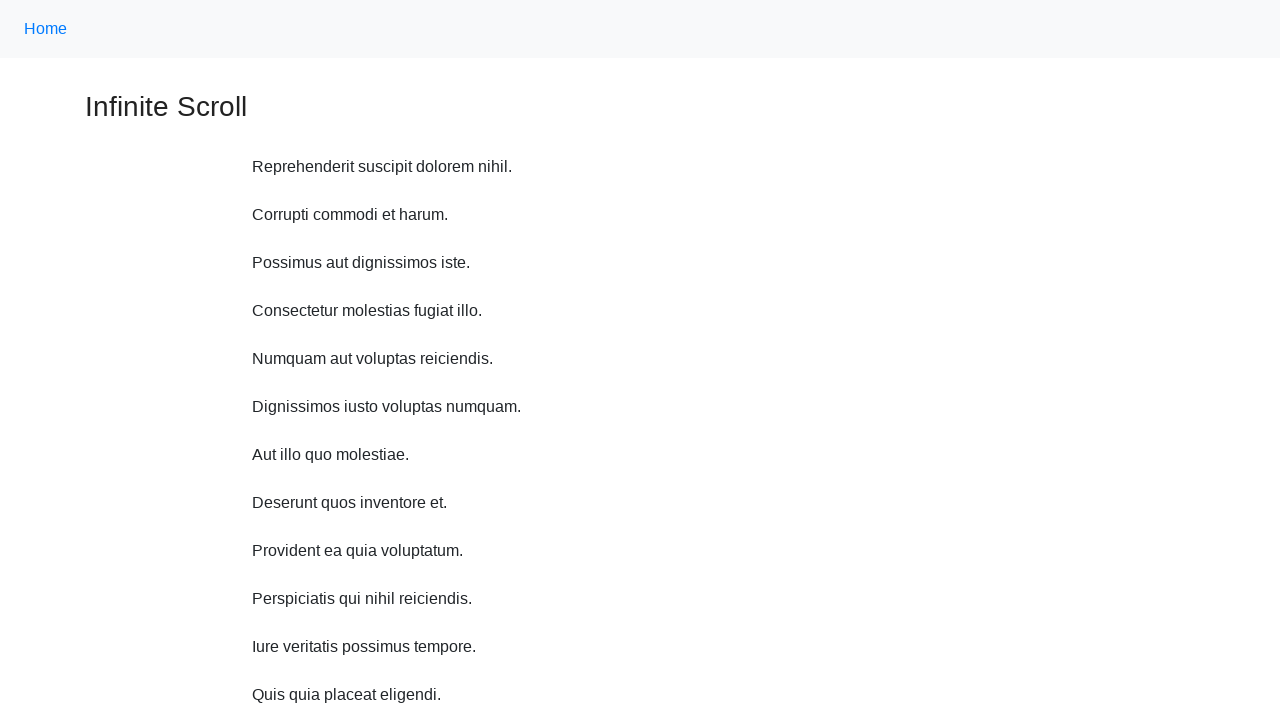

Scrolled up 750 pixels (iteration 7/10)
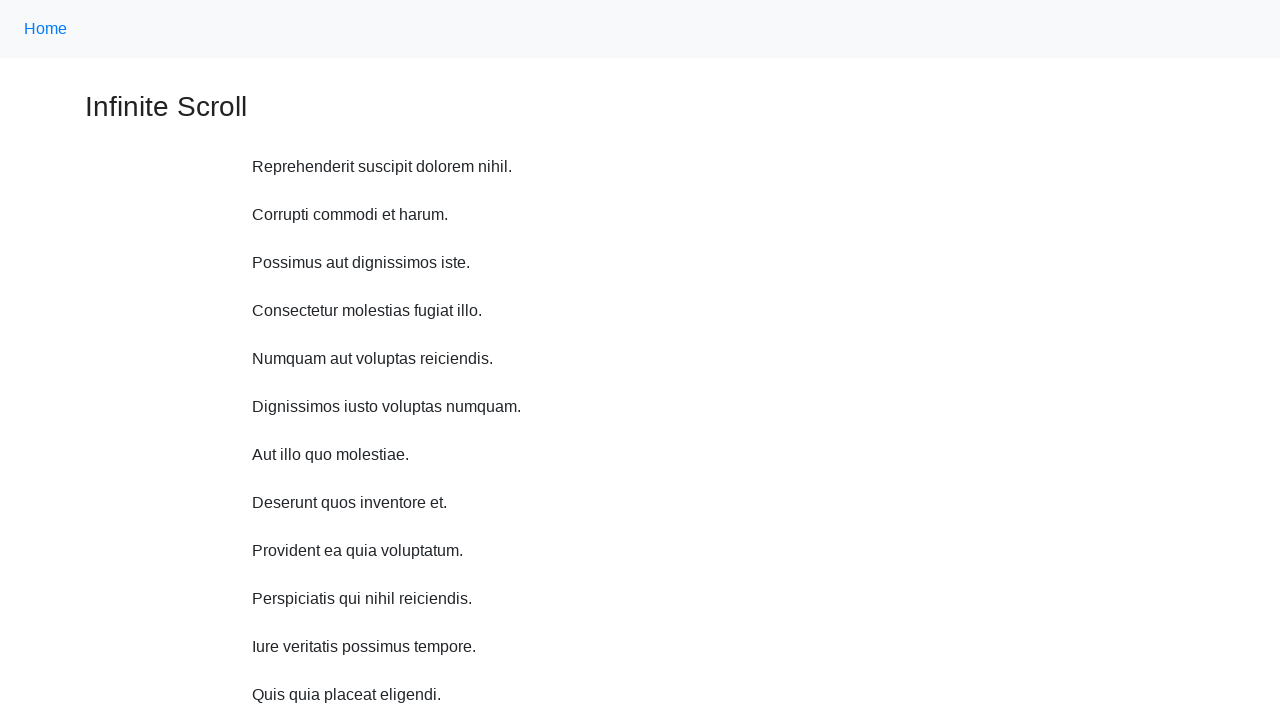

Scrolled up 750 pixels (iteration 8/10)
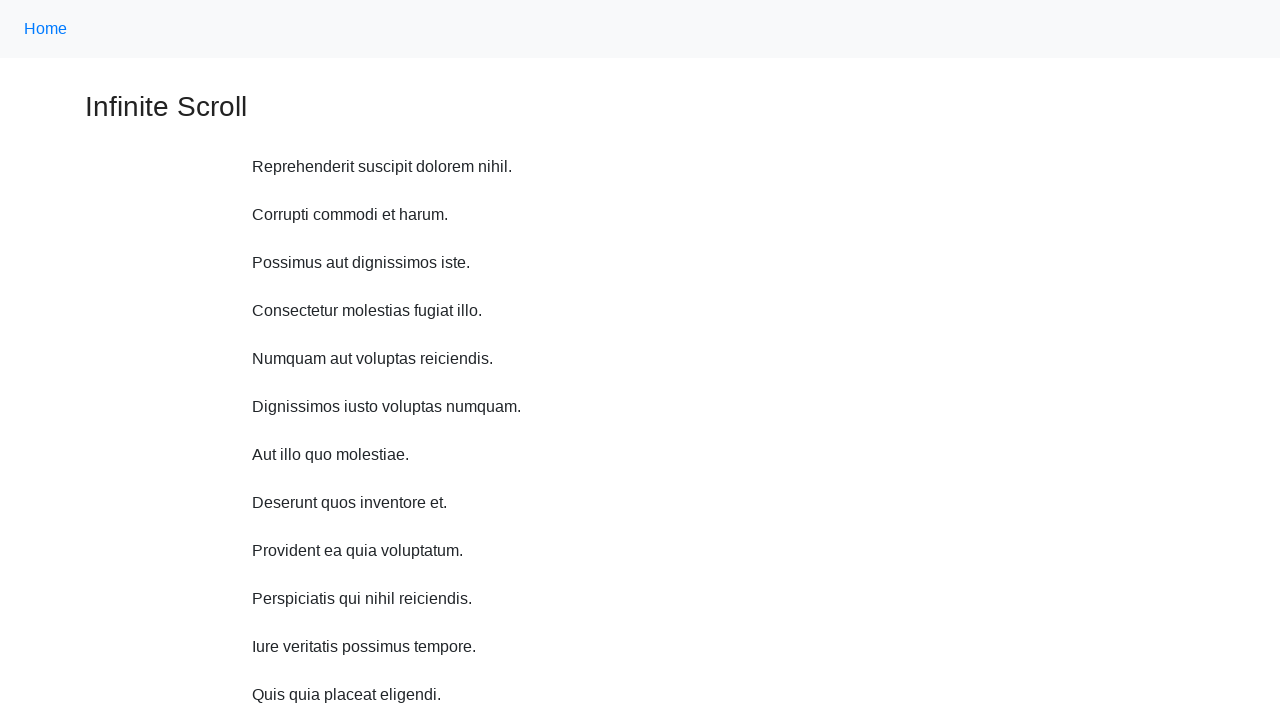

Scrolled up 750 pixels (iteration 9/10)
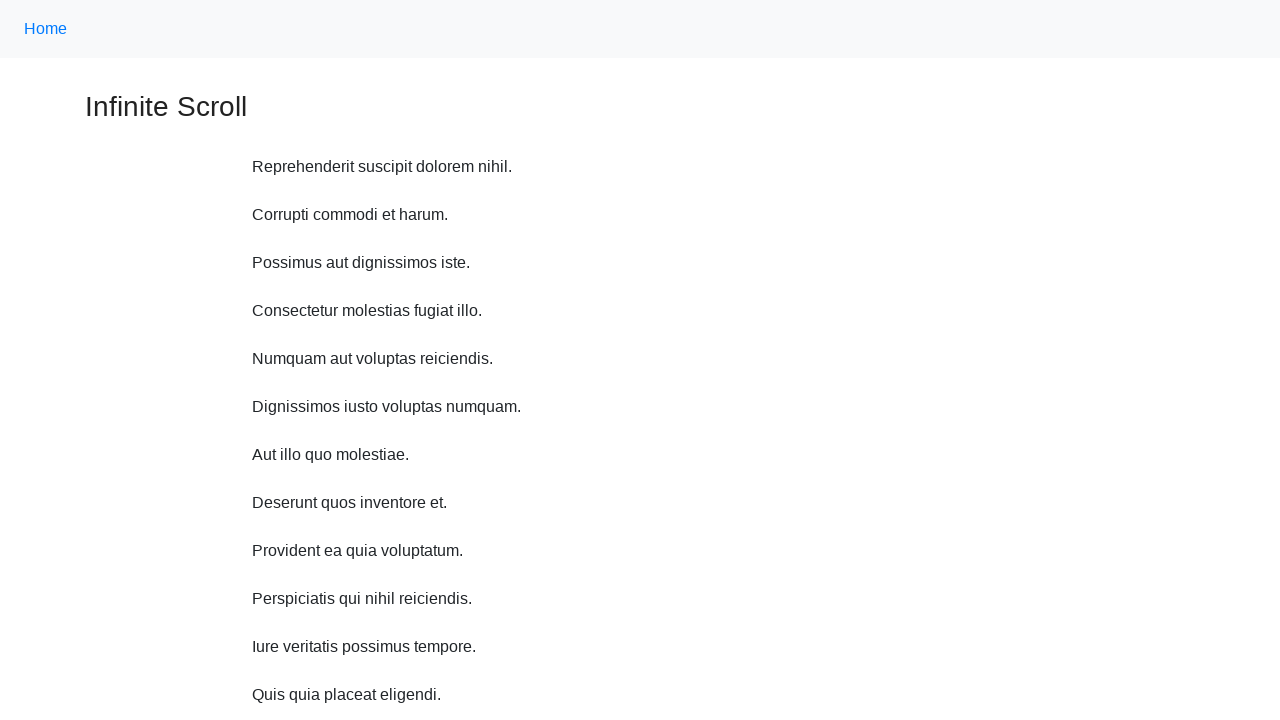

Scrolled up 750 pixels (iteration 10/10)
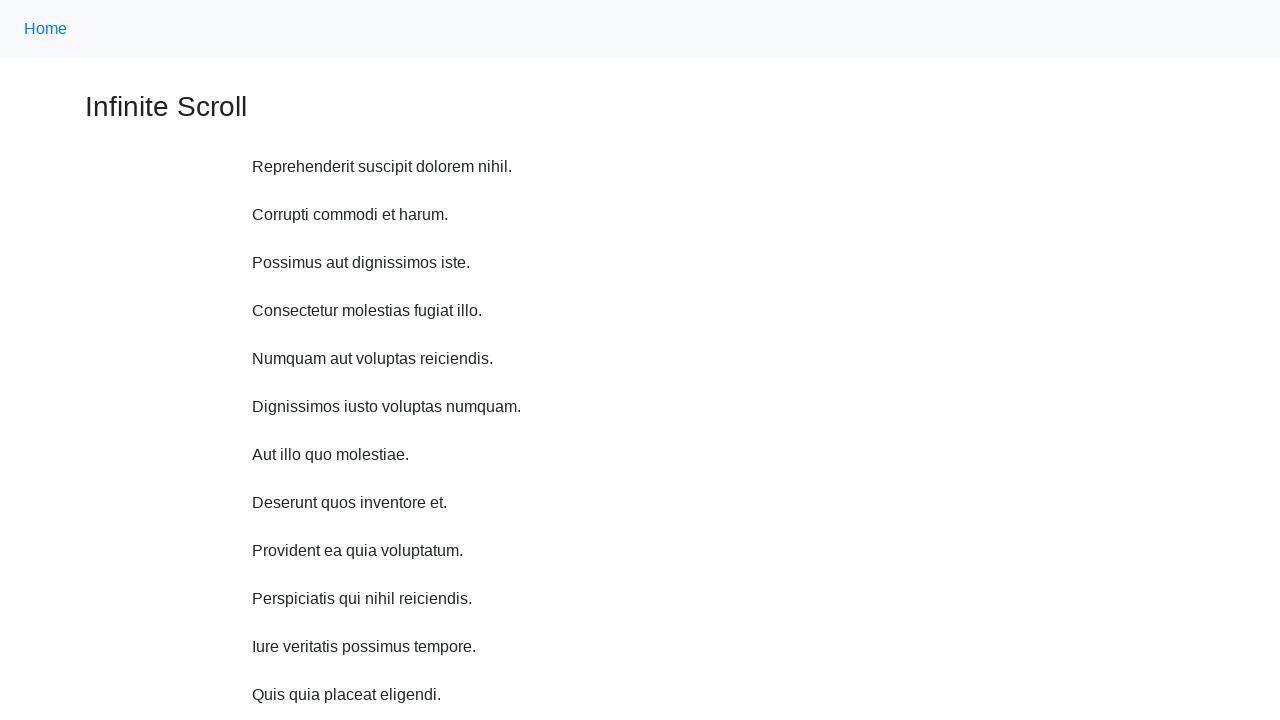

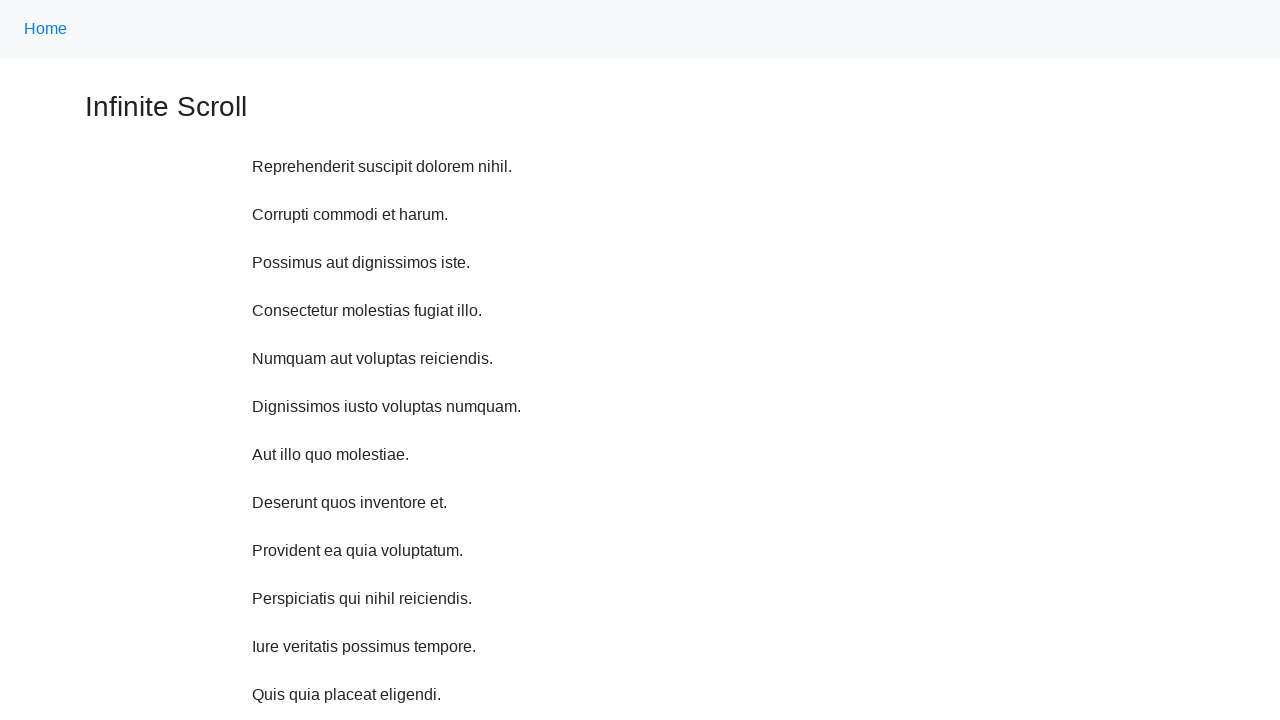